Tests drag and drop functionality by dragging an element from source to target using the dragAndDrop method

Starting URL: https://jqueryui.com/droppable/

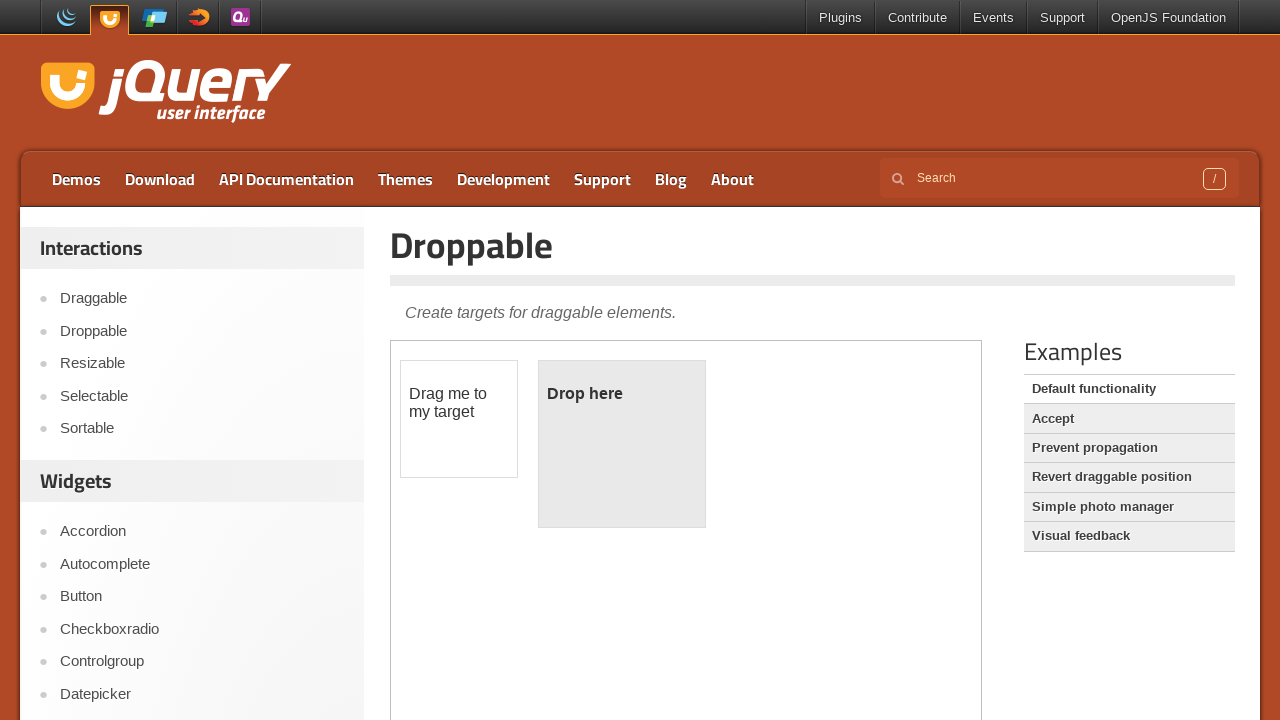

Waited for draggable element in iframe to load
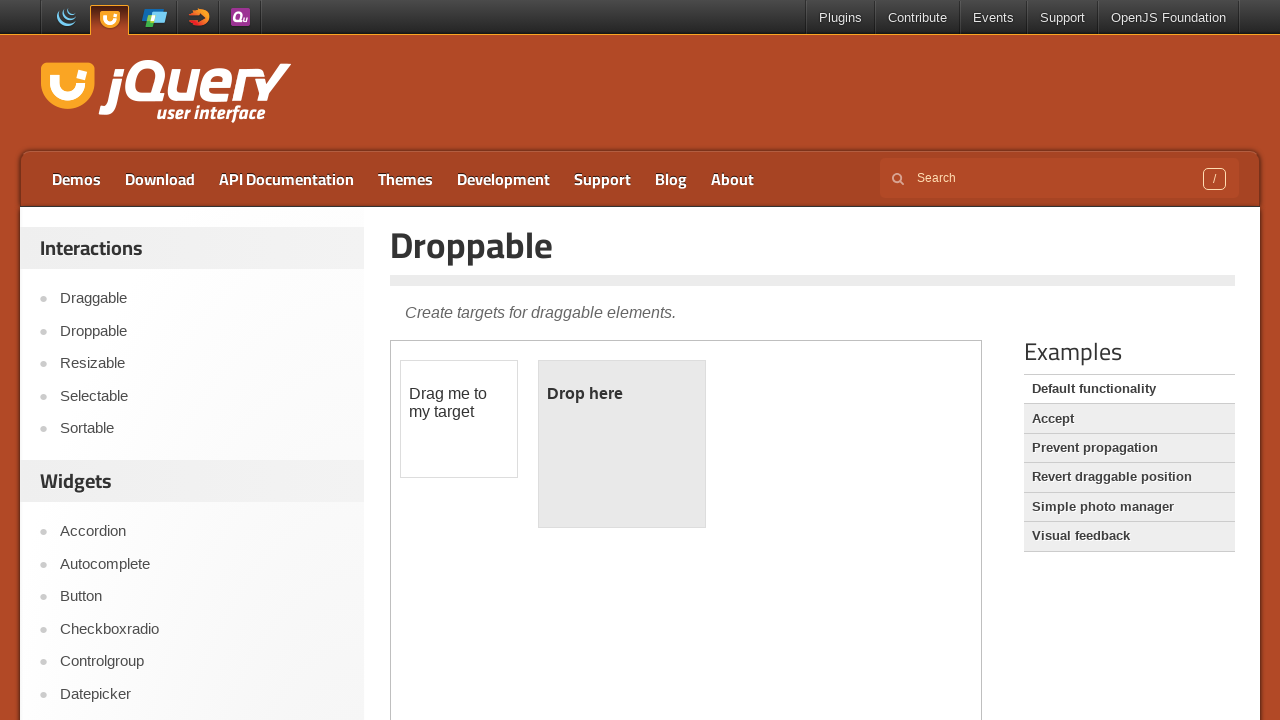

Selected first iframe containing drag and drop elements
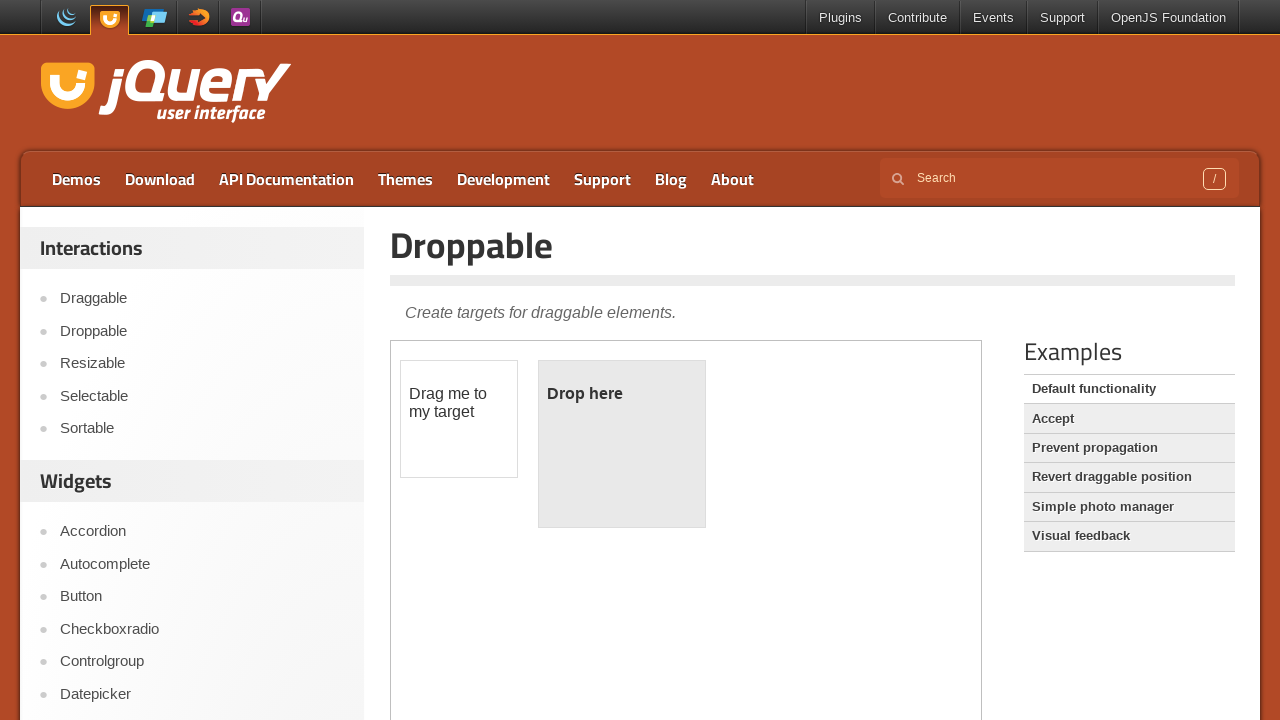

Located draggable source element
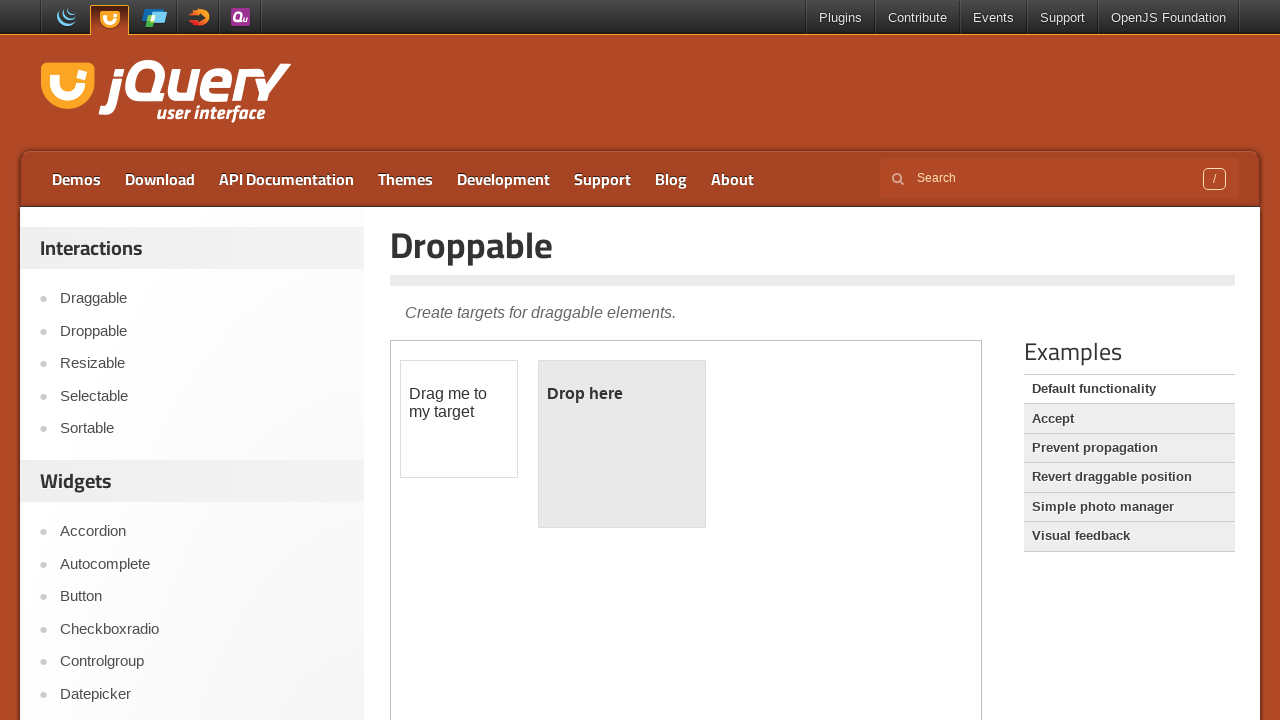

Located droppable target element
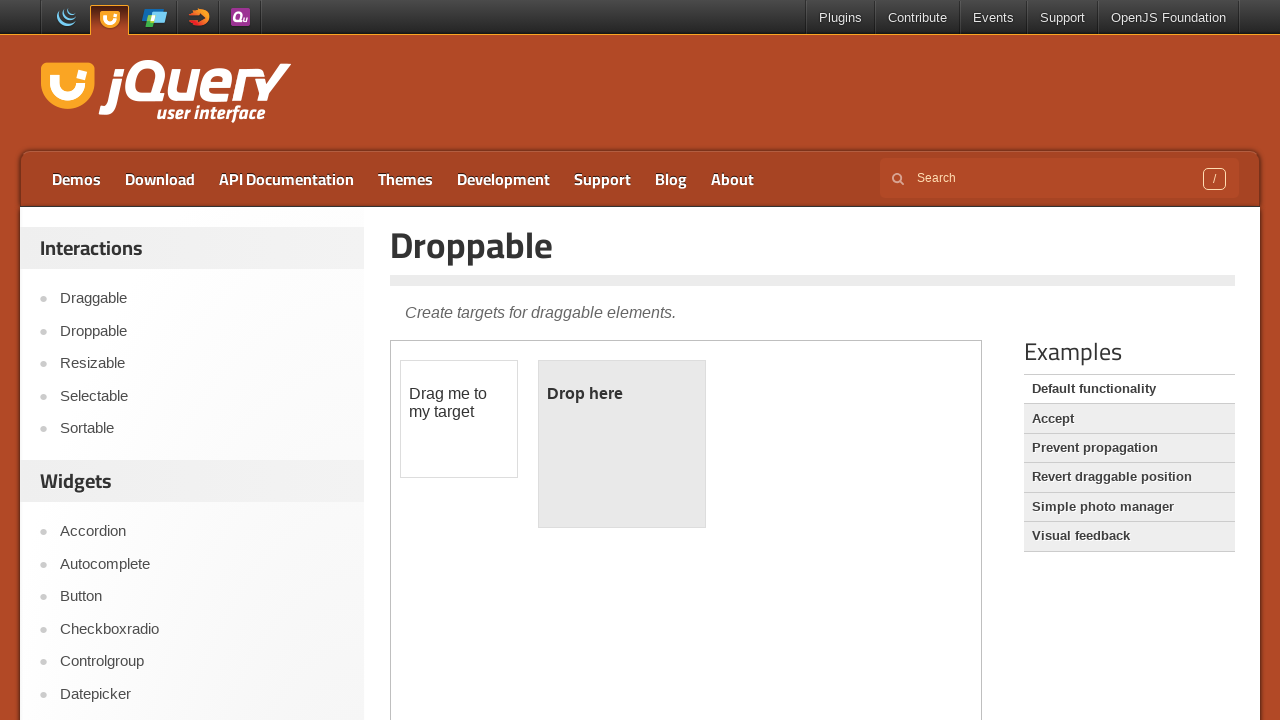

Dragged element from source to target successfully at (622, 444)
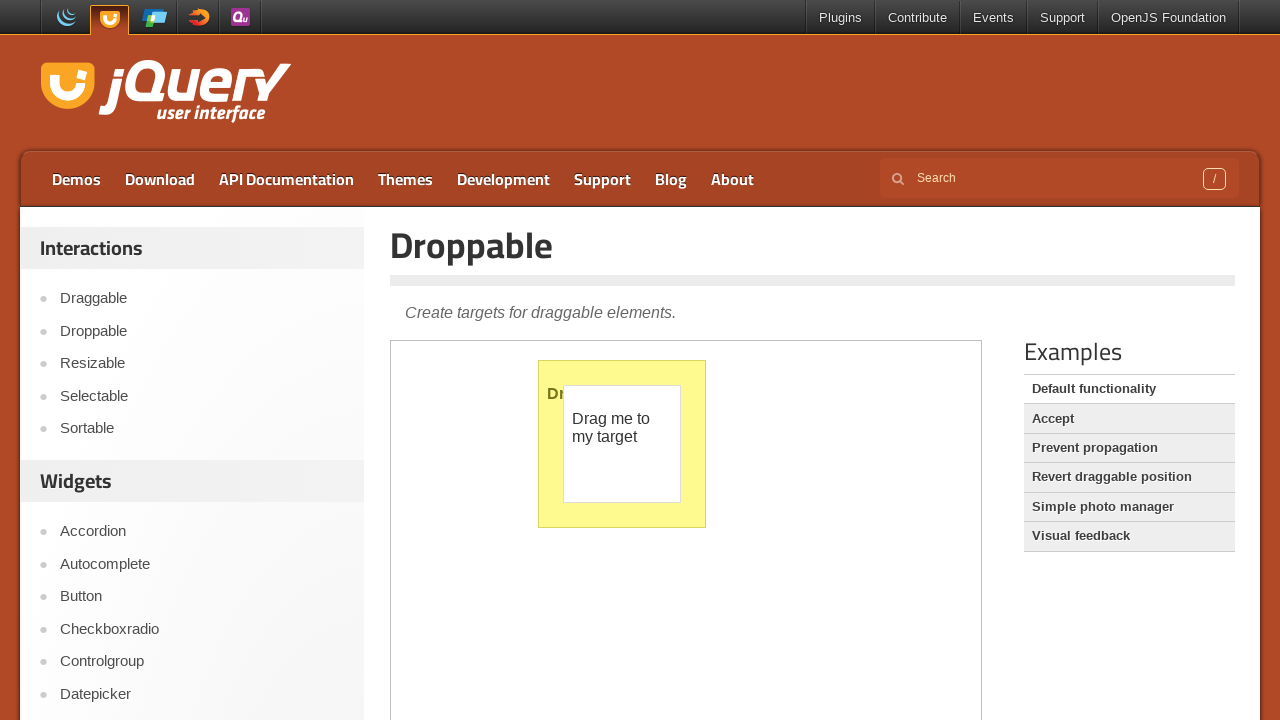

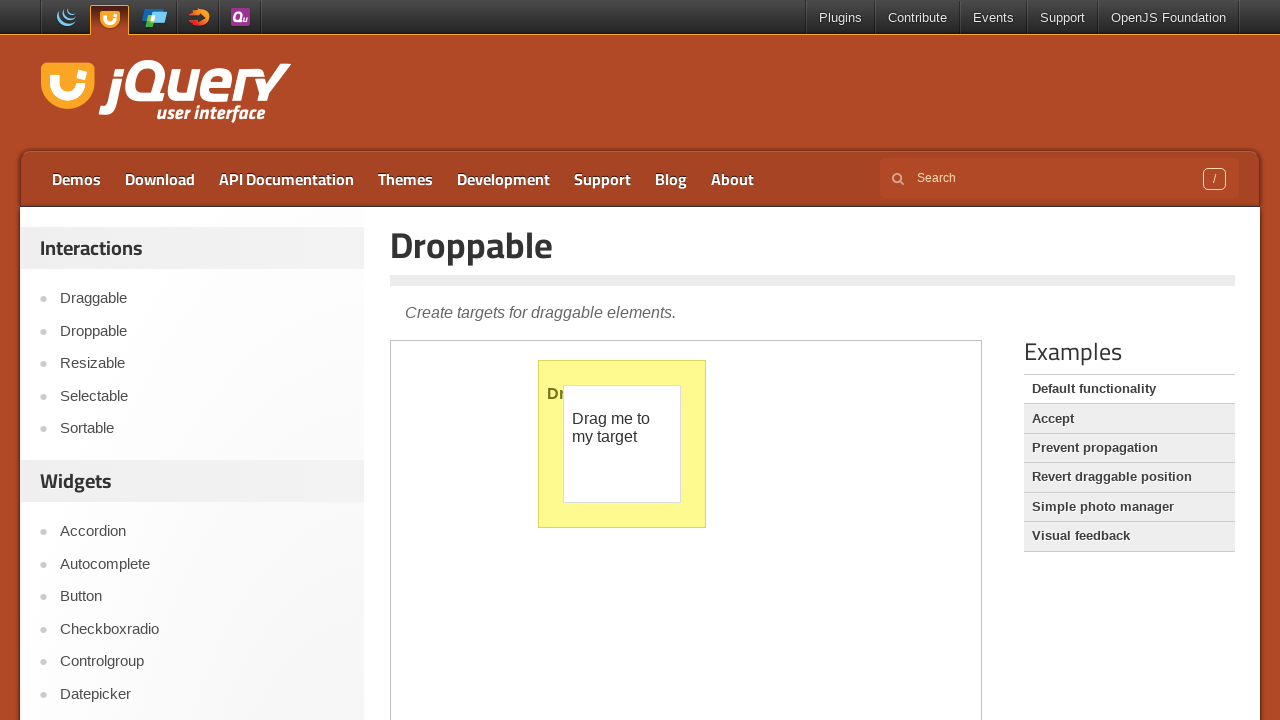